Tests checkbox functionality by checking and unchecking checkboxes on a form

Starting URL: https://the-internet.herokuapp.com/checkboxes

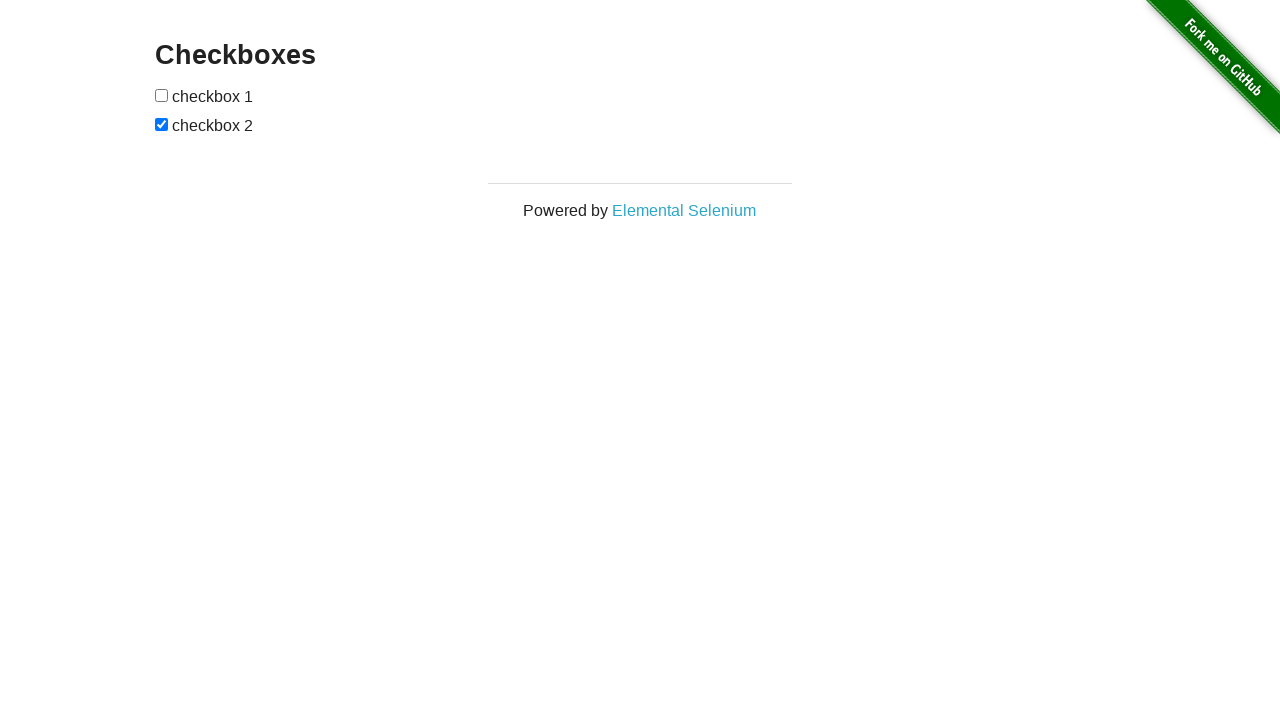

Checked the first checkbox at (162, 95) on xpath=//form[@id='checkboxes']/input[1]
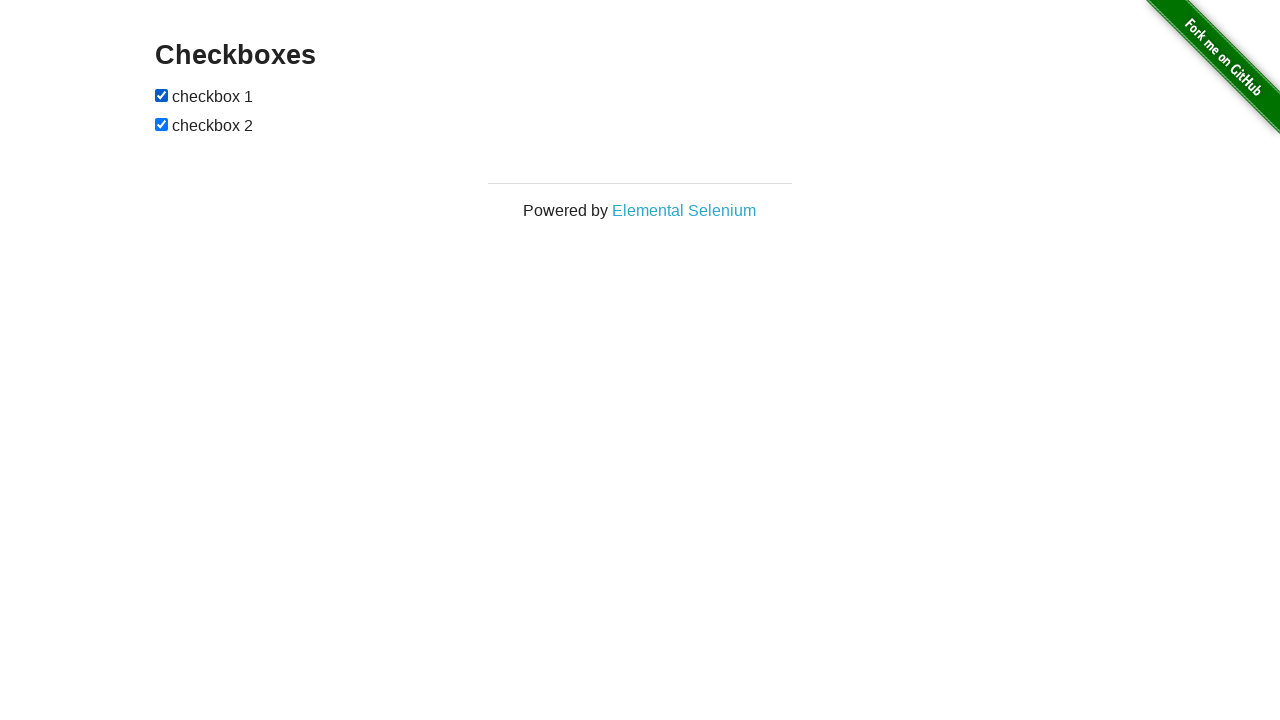

Unchecked the second checkbox at (162, 124) on xpath=//form[@id='checkboxes']/input[2]
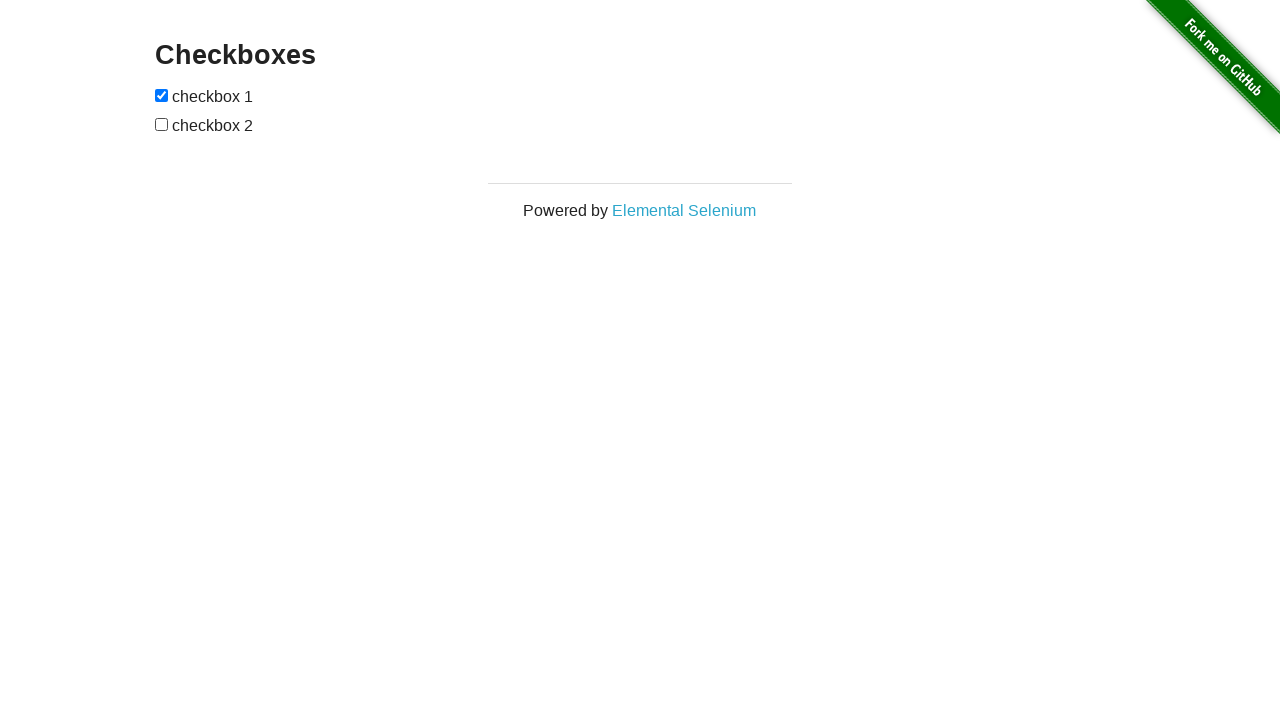

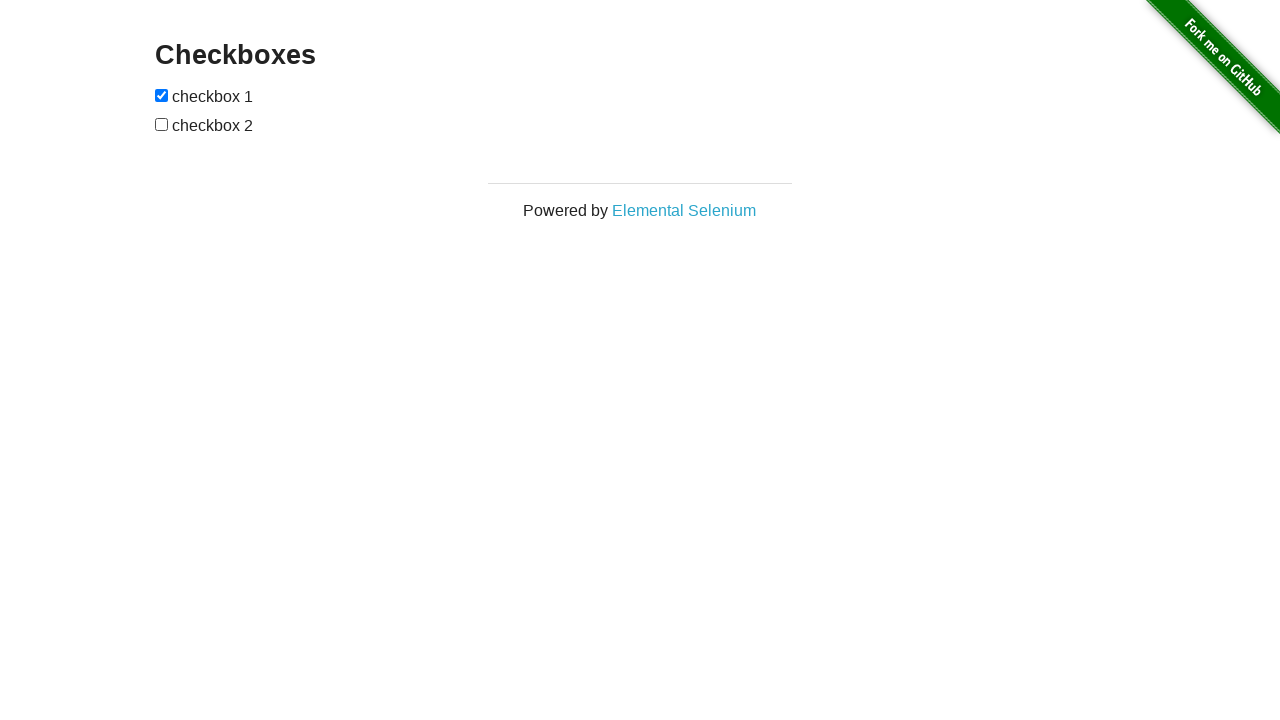